Tests auto-suggestive dropdown functionality by typing "Ind" and selecting "India" from the suggested options

Starting URL: https://rahulshettyacademy.com/dropdownsPractise/

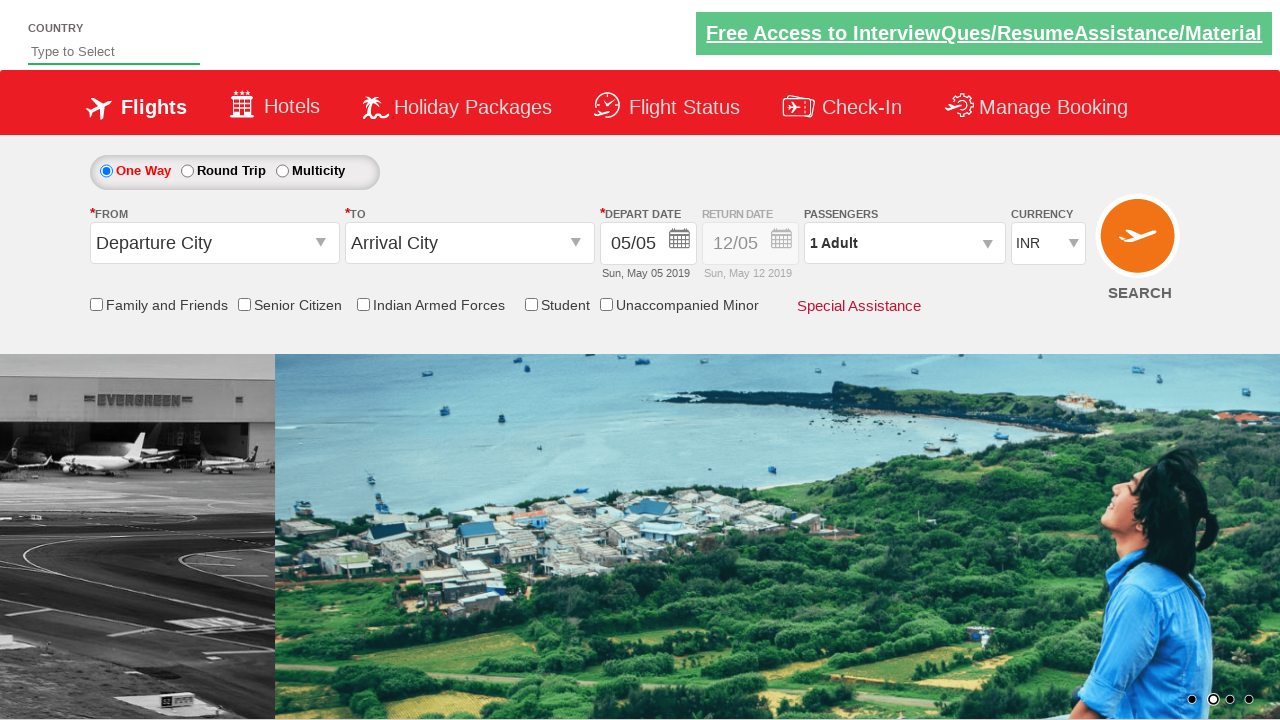

Typed 'Ind' in the autosuggest field on #autosuggest
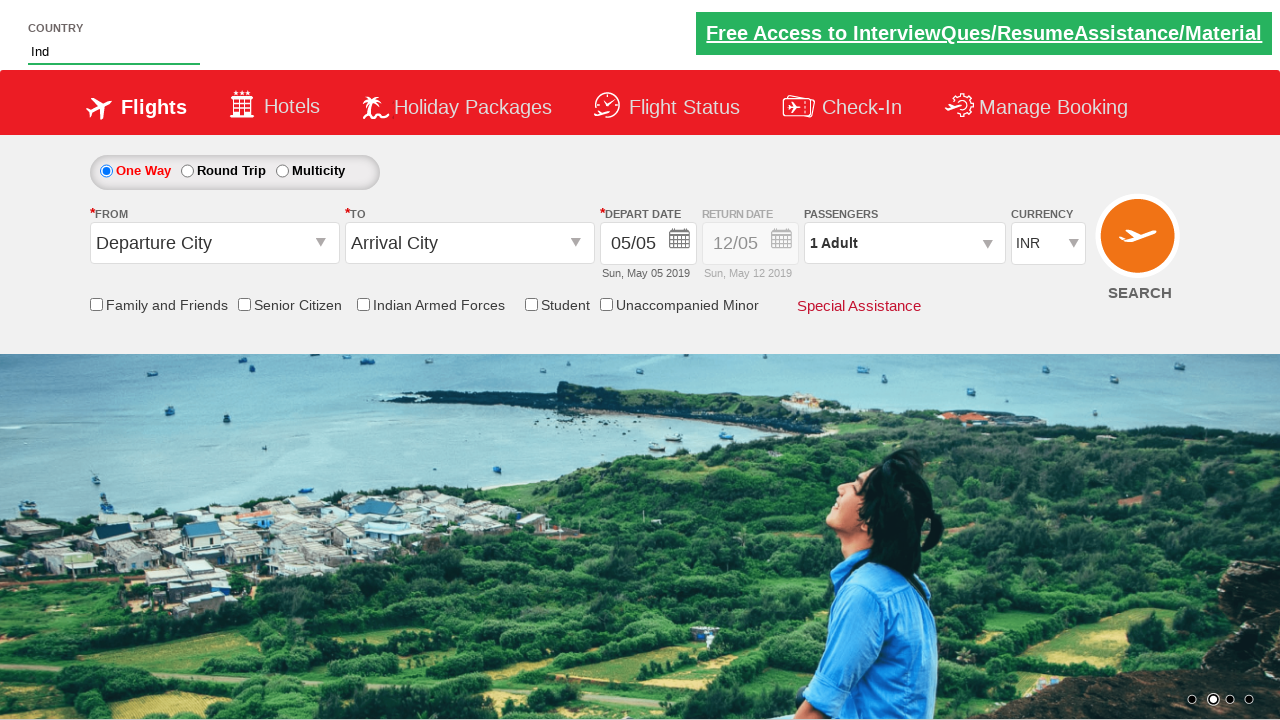

Waited for suggestions to appear
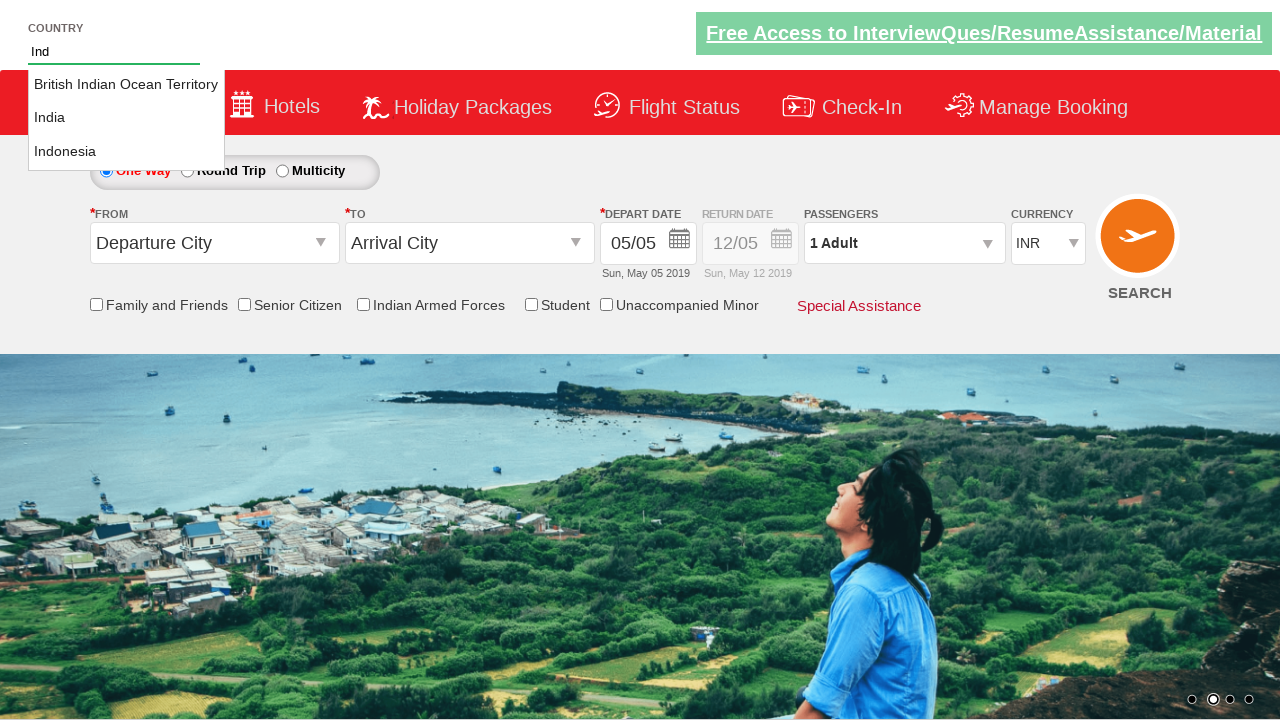

Clicked on 'India' from the suggested options at (126, 118) on li a.ui-corner-all >> nth=1
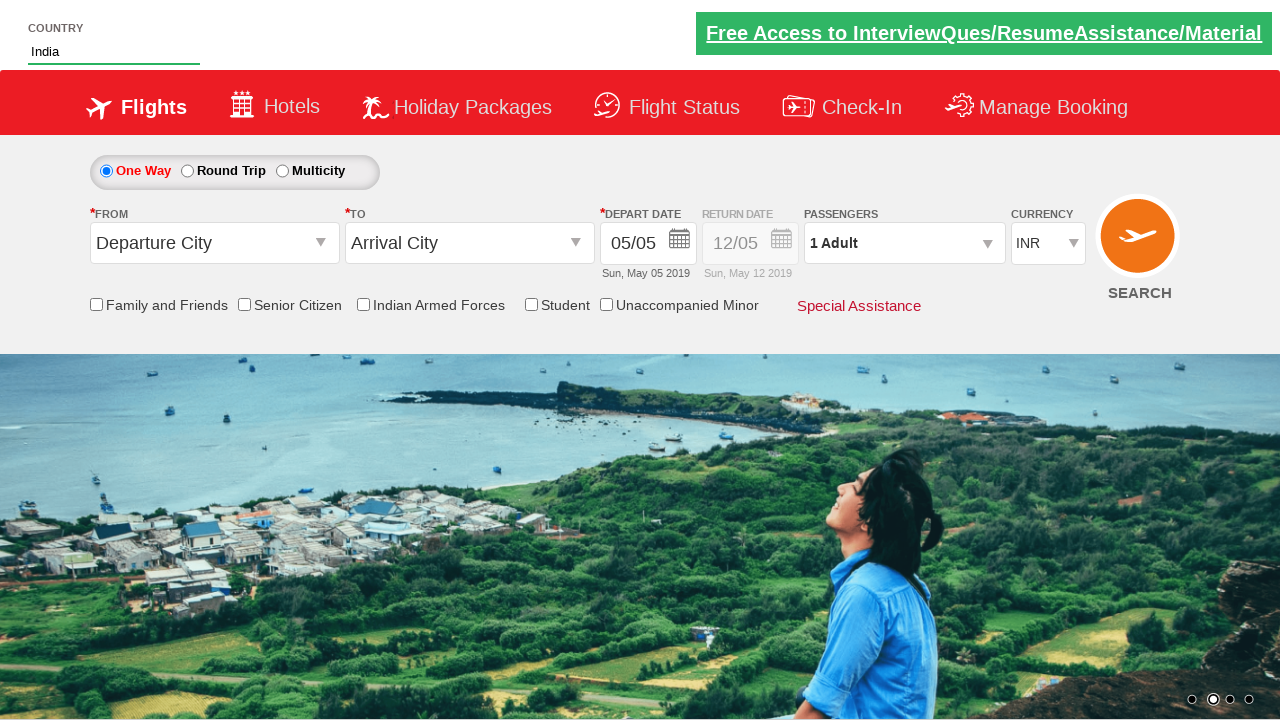

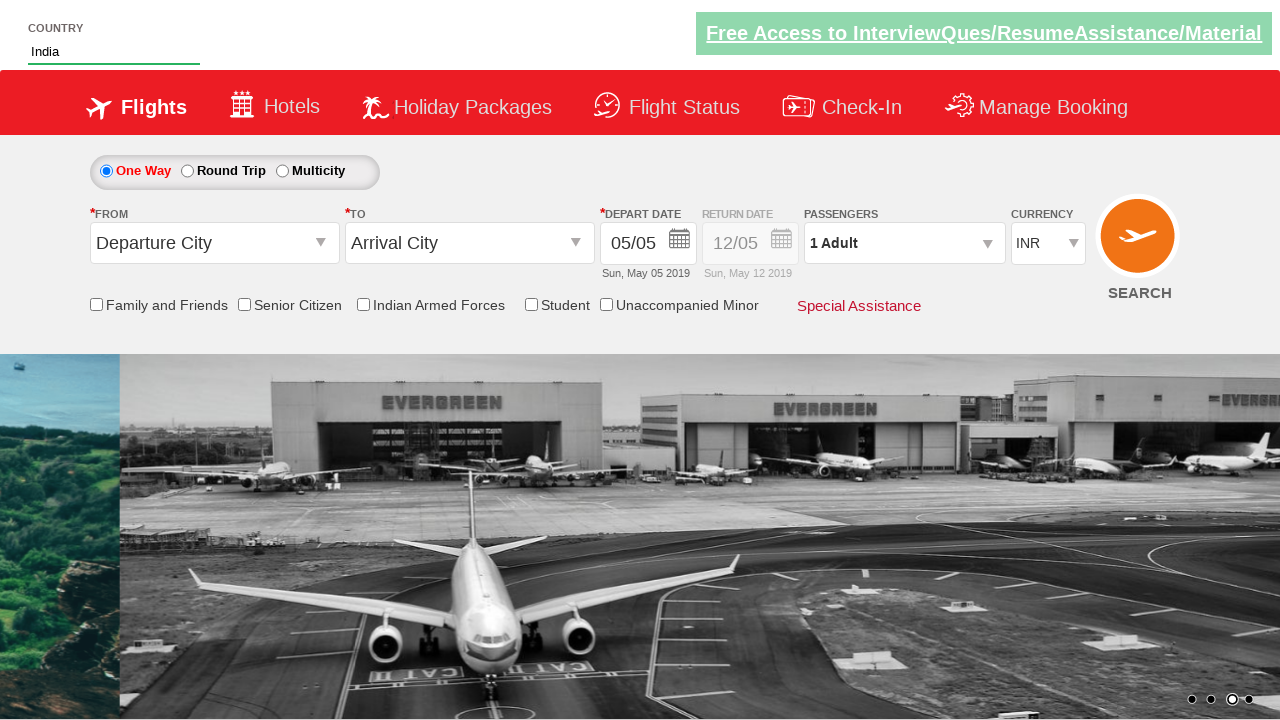